Simple smoke test that navigates to GitHub's homepage and verifies the page loads by checking the page title.

Starting URL: https://github.com

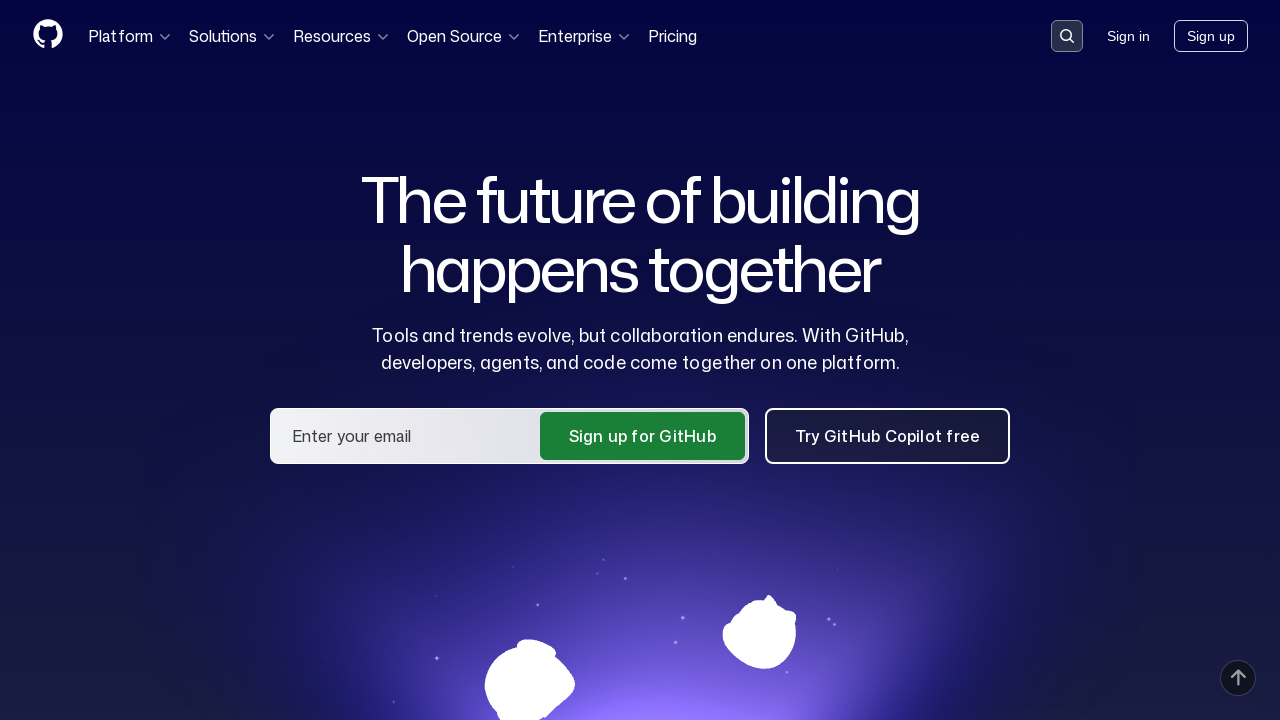

Navigated to GitHub homepage
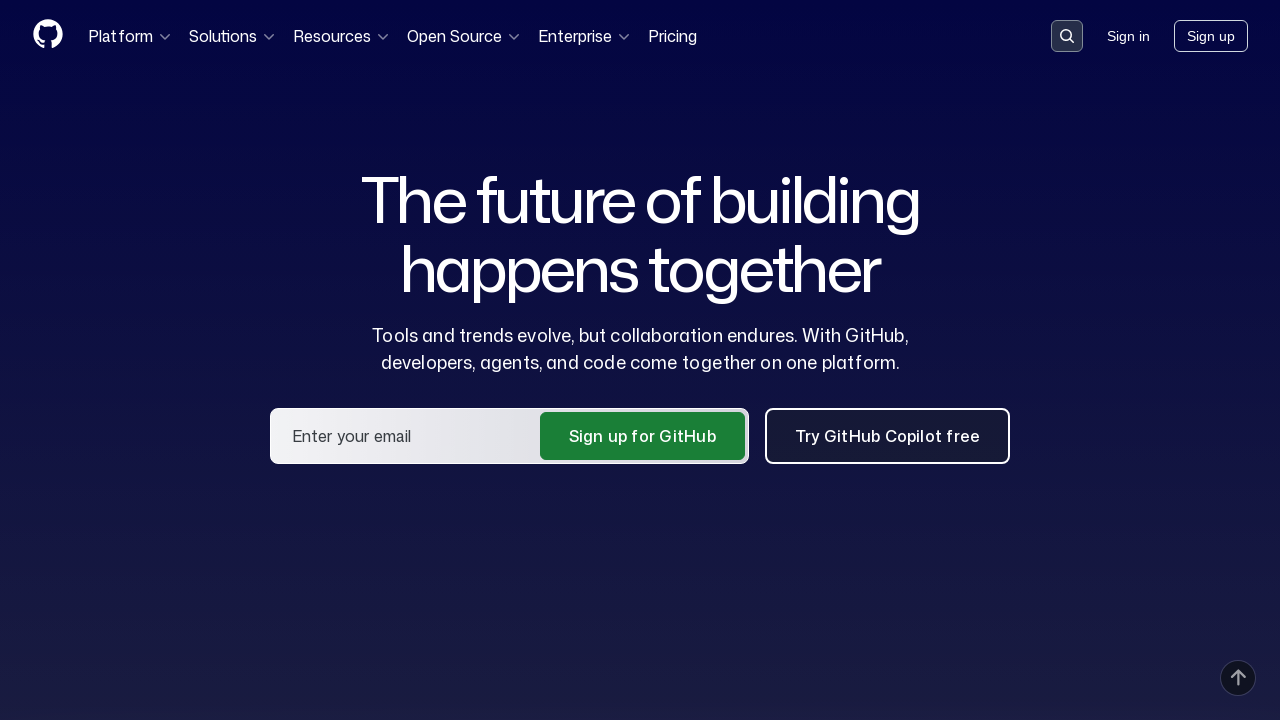

Page loaded and DOM content is ready
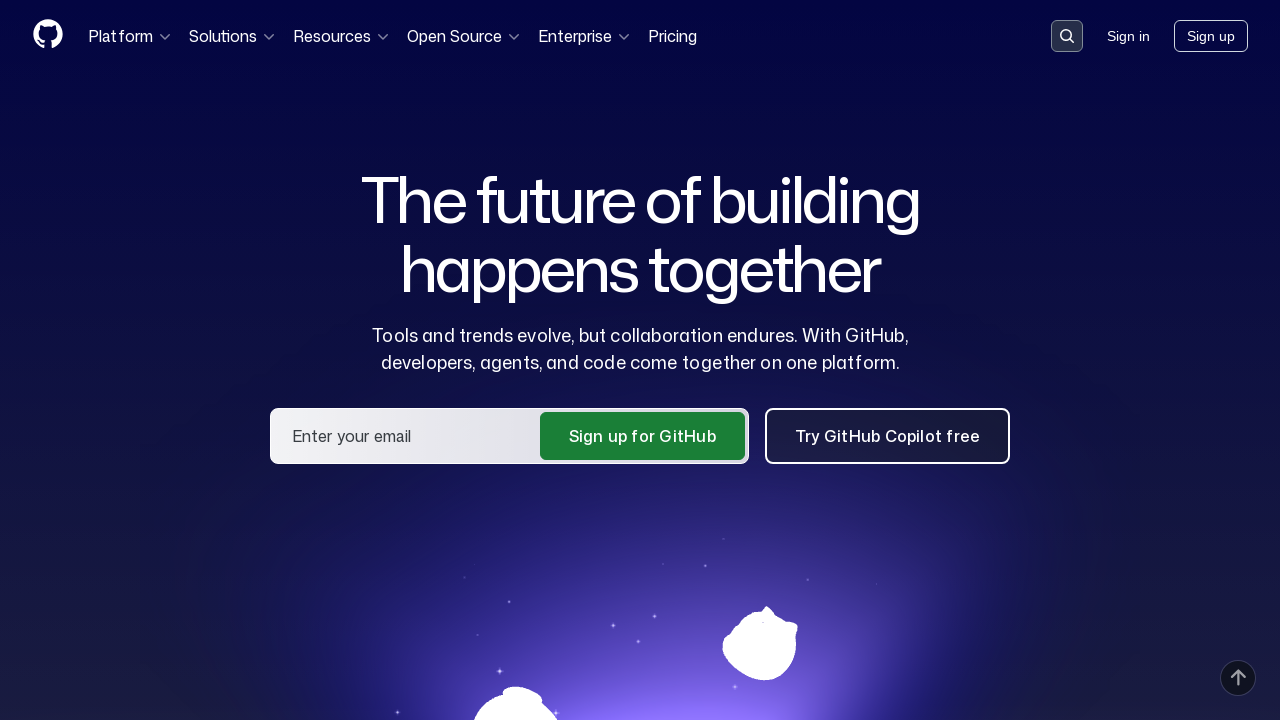

Retrieved page title: GitHub · Change is constant. GitHub keeps you ahead. · GitHub
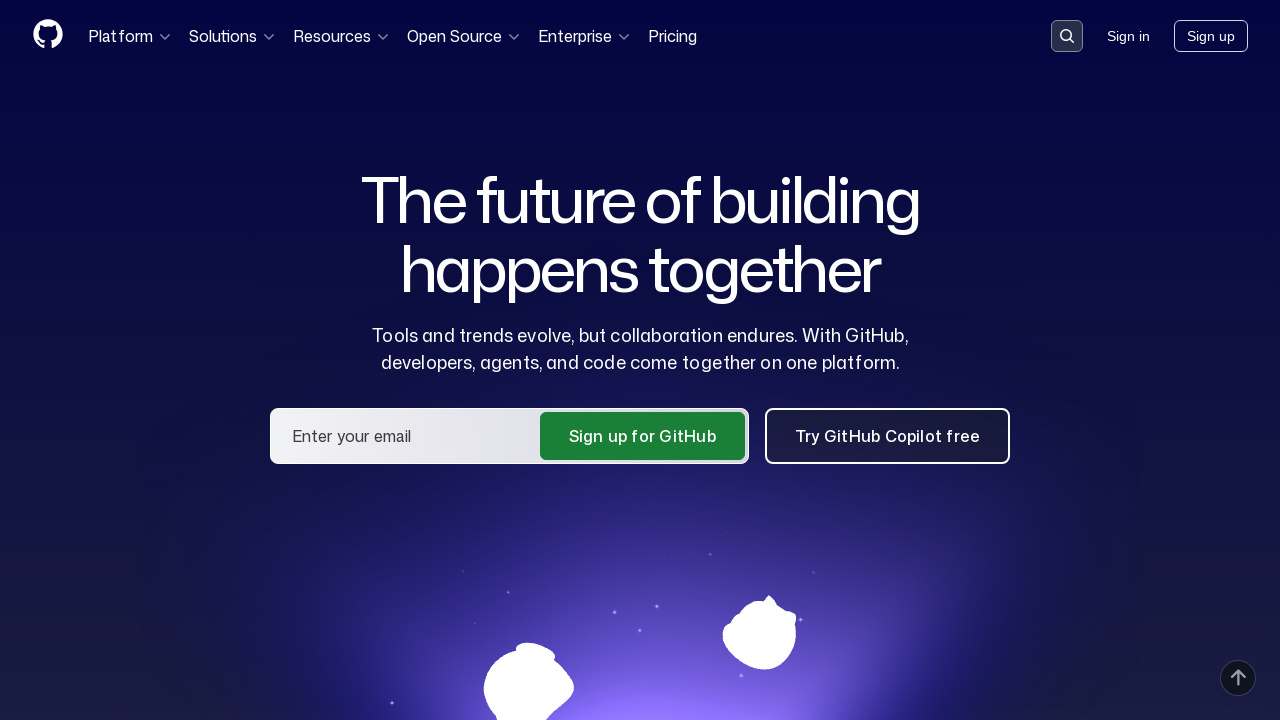

Verified that page title contains 'GitHub'
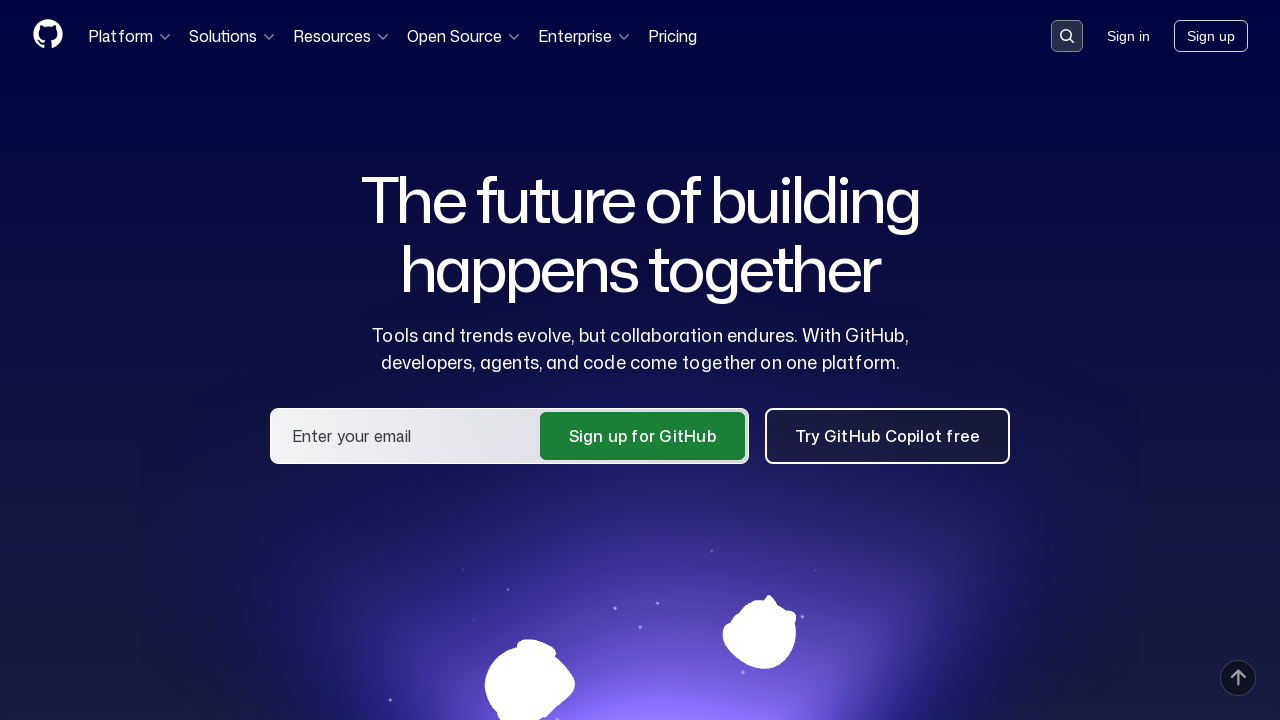

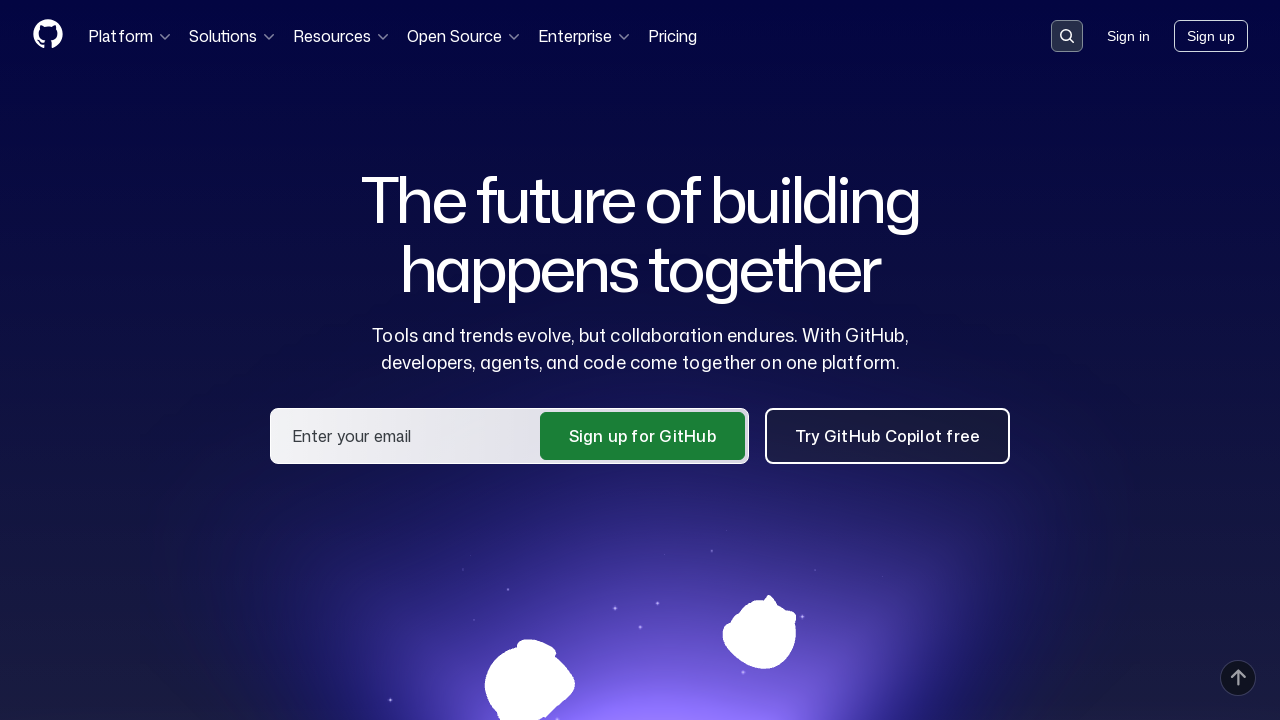